Tests that an unsaved change to an employee's name doesn't persist when switching between employees

Starting URL: https://devmountain-qa.github.io/employee-manager/1.2_Version/index.html

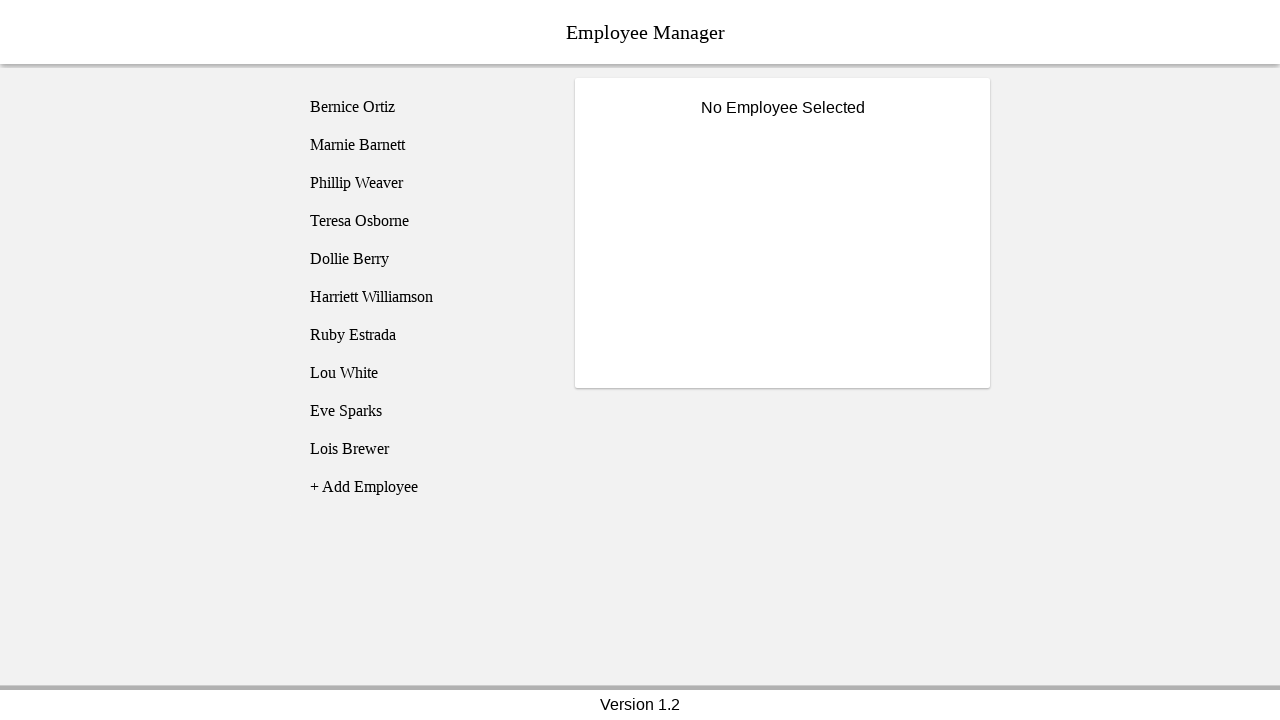

Clicked on Bernice Ortiz employee at (425, 107) on [name='employee1']
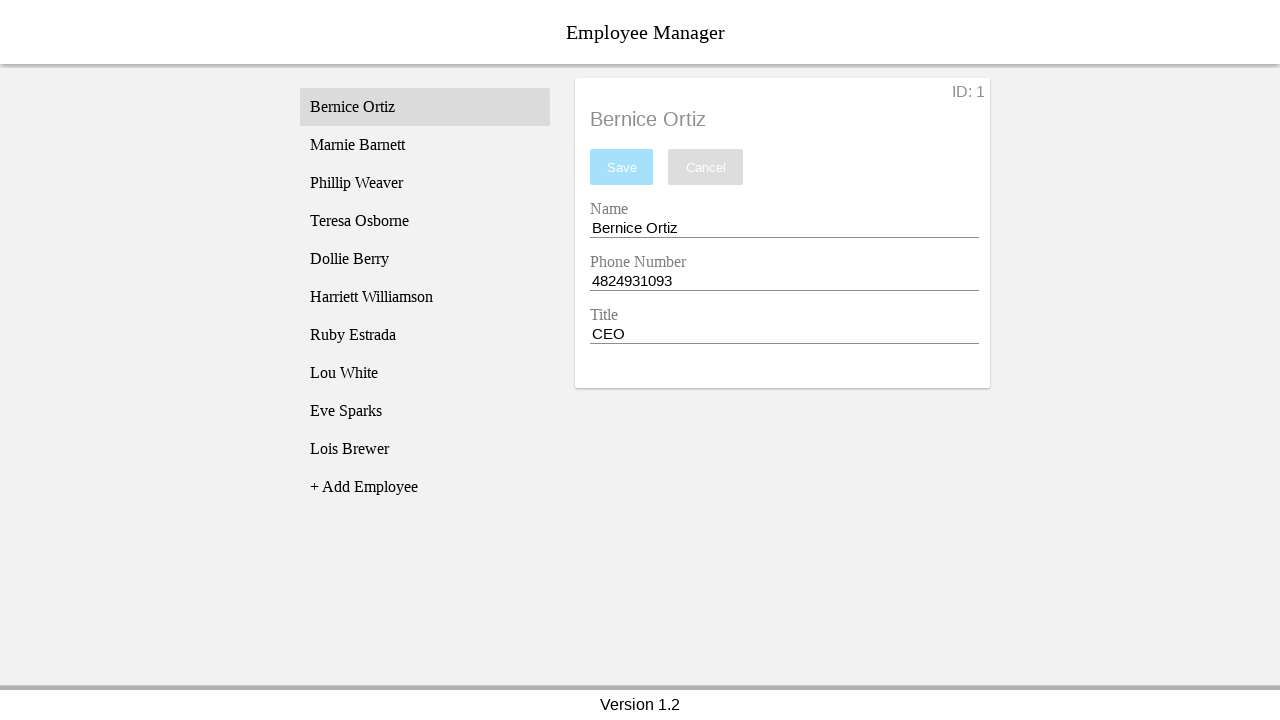

Name entry field became visible
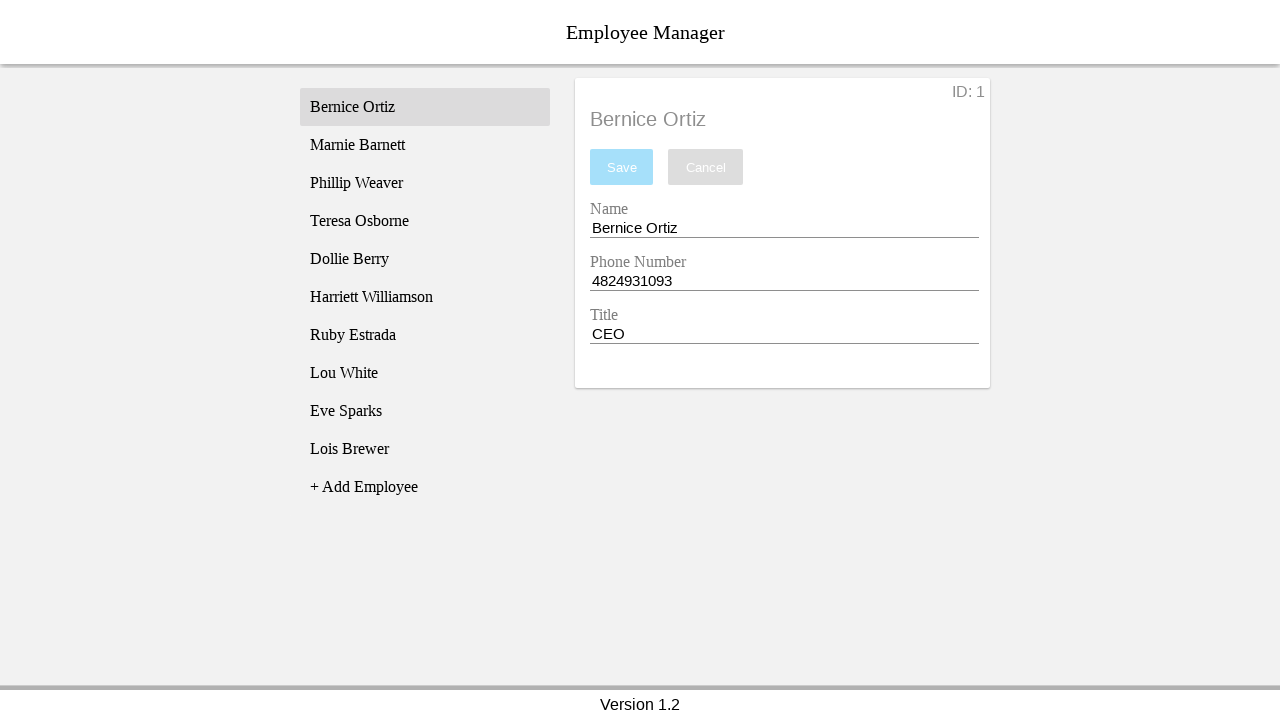

Cleared the name entry field on [name='nameEntry']
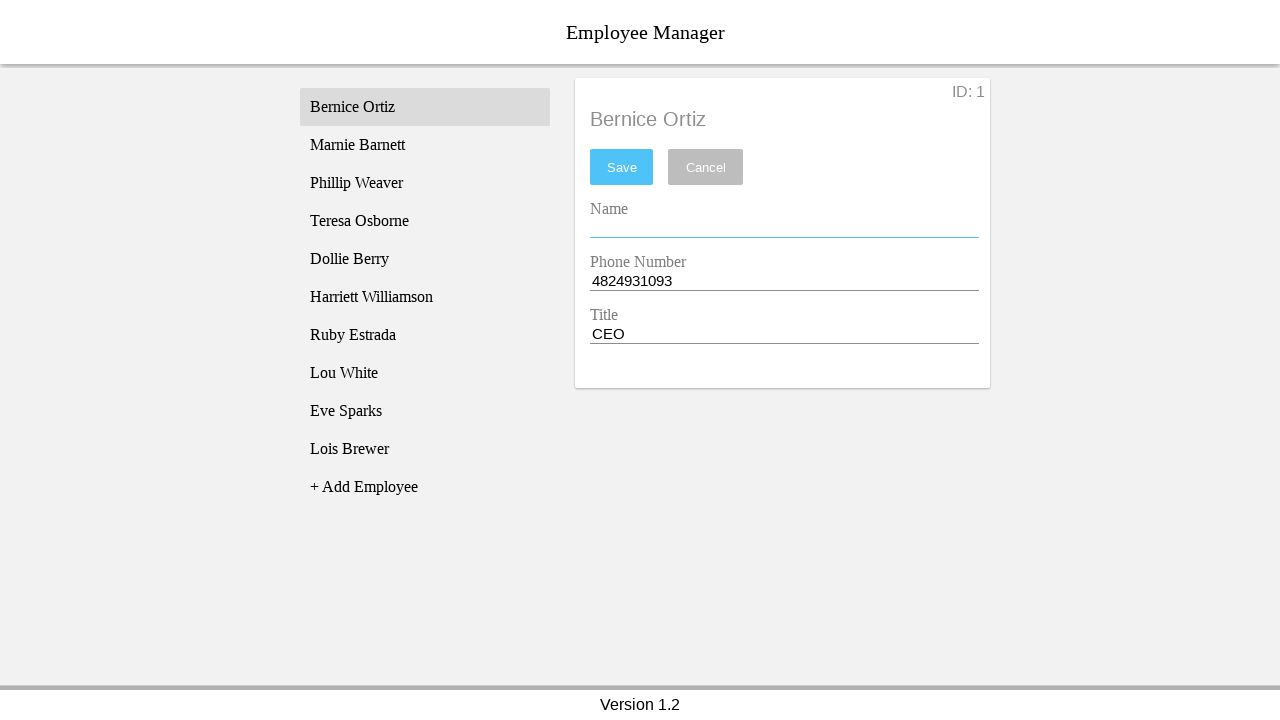

Entered 'Test Name' in the name field without saving on [name='nameEntry']
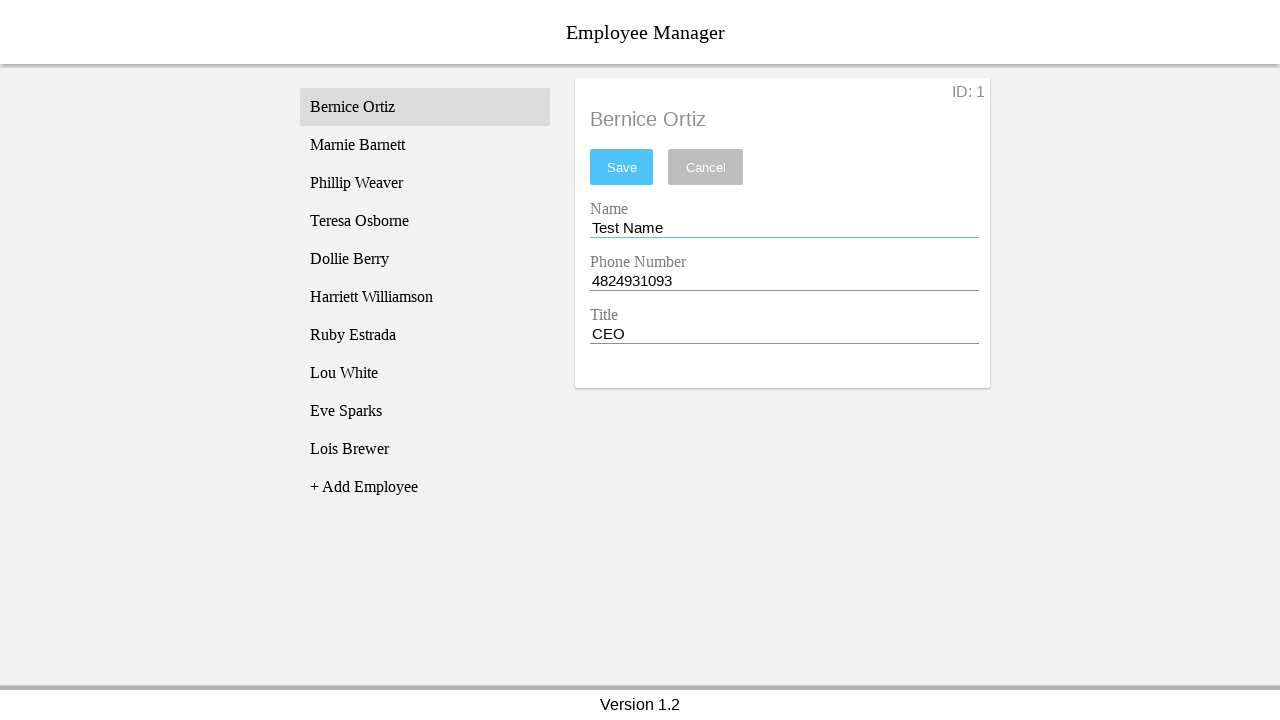

Clicked on Phillip Weaver to switch employees at (425, 183) on [name='employee3']
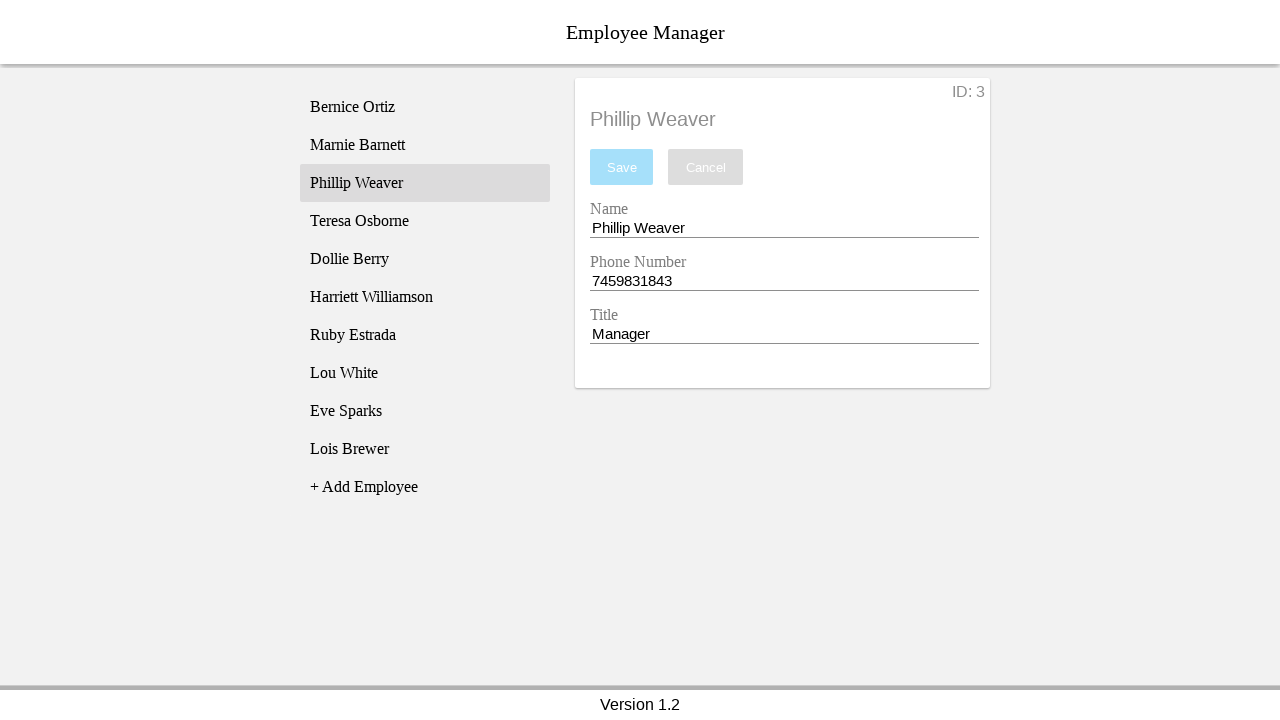

Phillip Weaver's profile loaded and name displayed
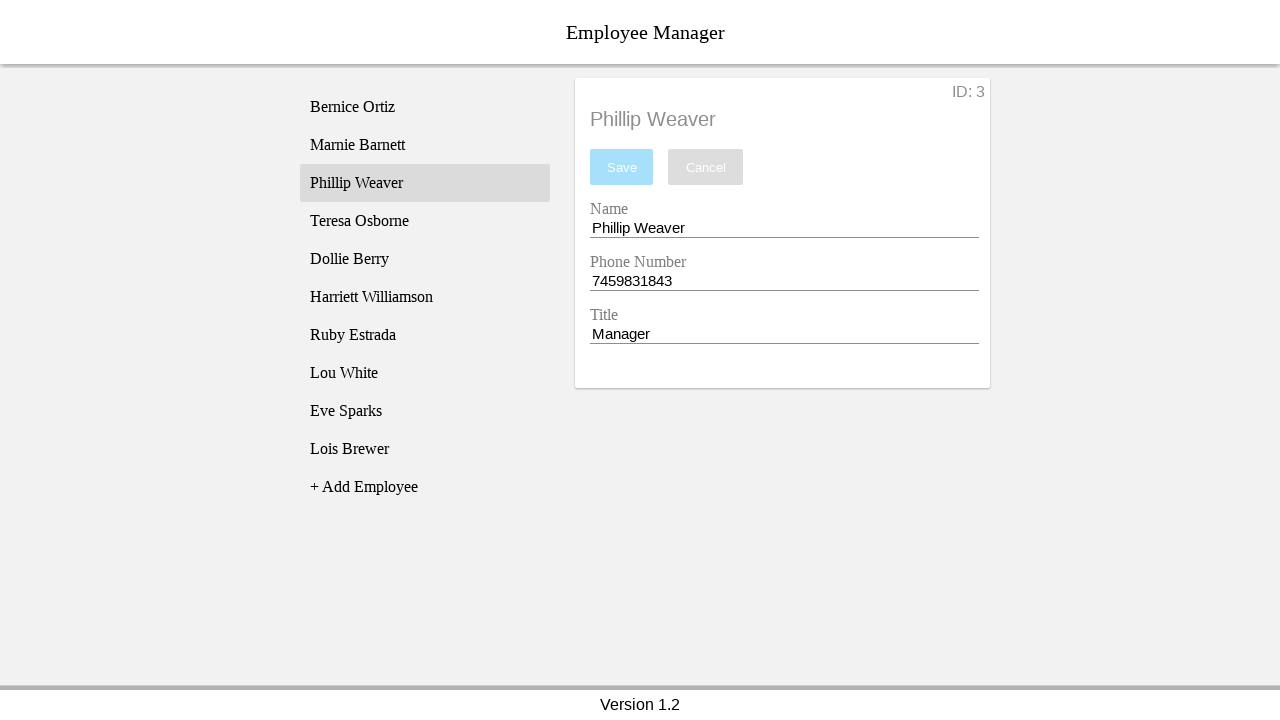

Clicked back on Bernice Ortiz employee at (425, 107) on [name='employee1']
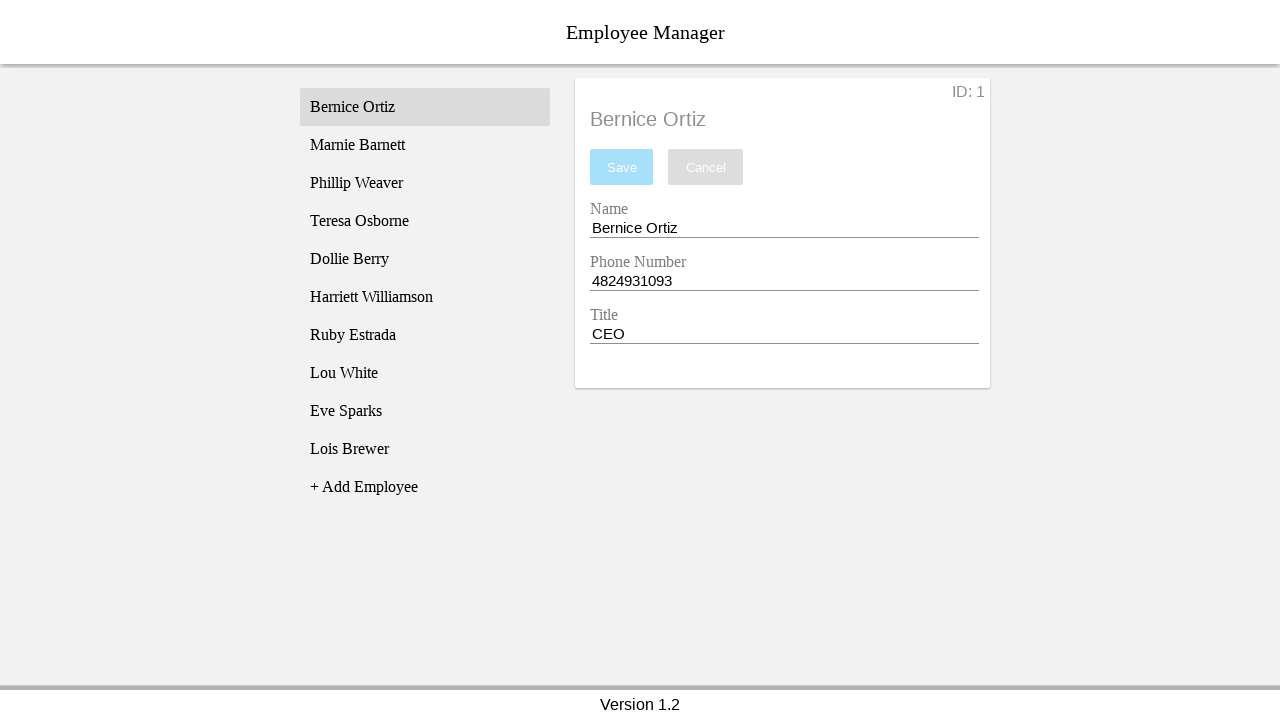

Bernice Ortiz's profile loaded with original name (unsaved change did not persist)
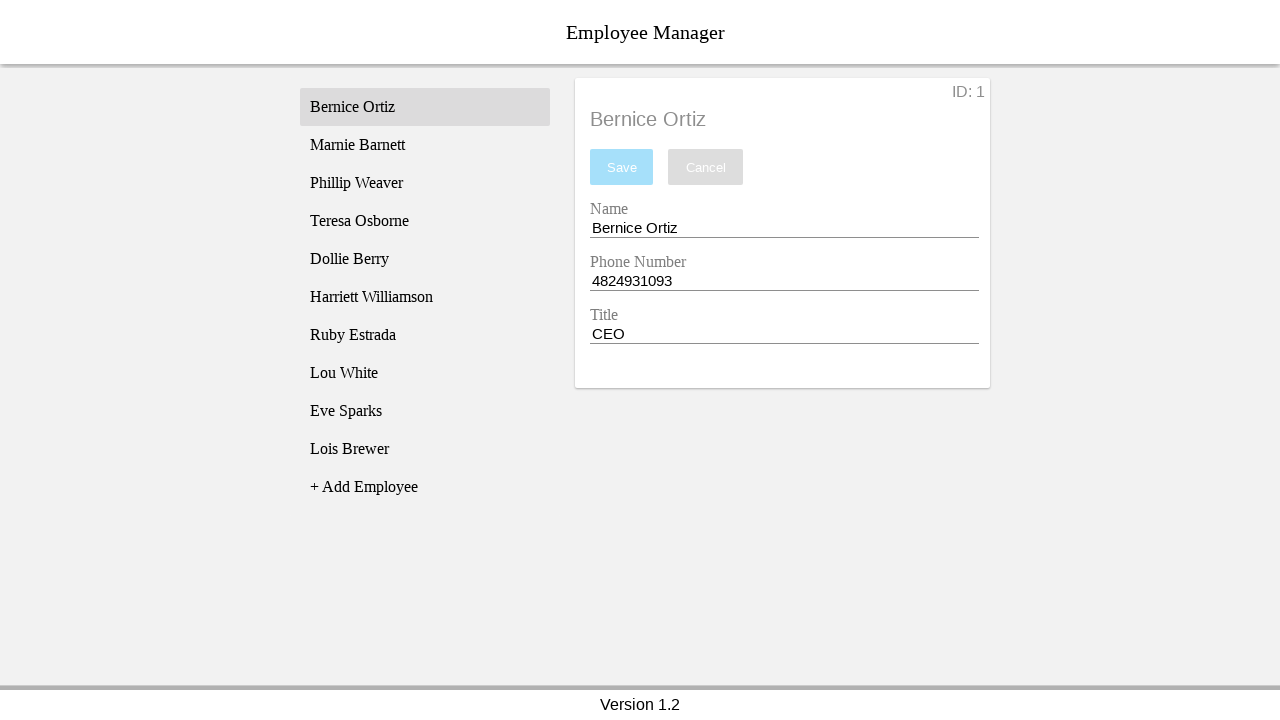

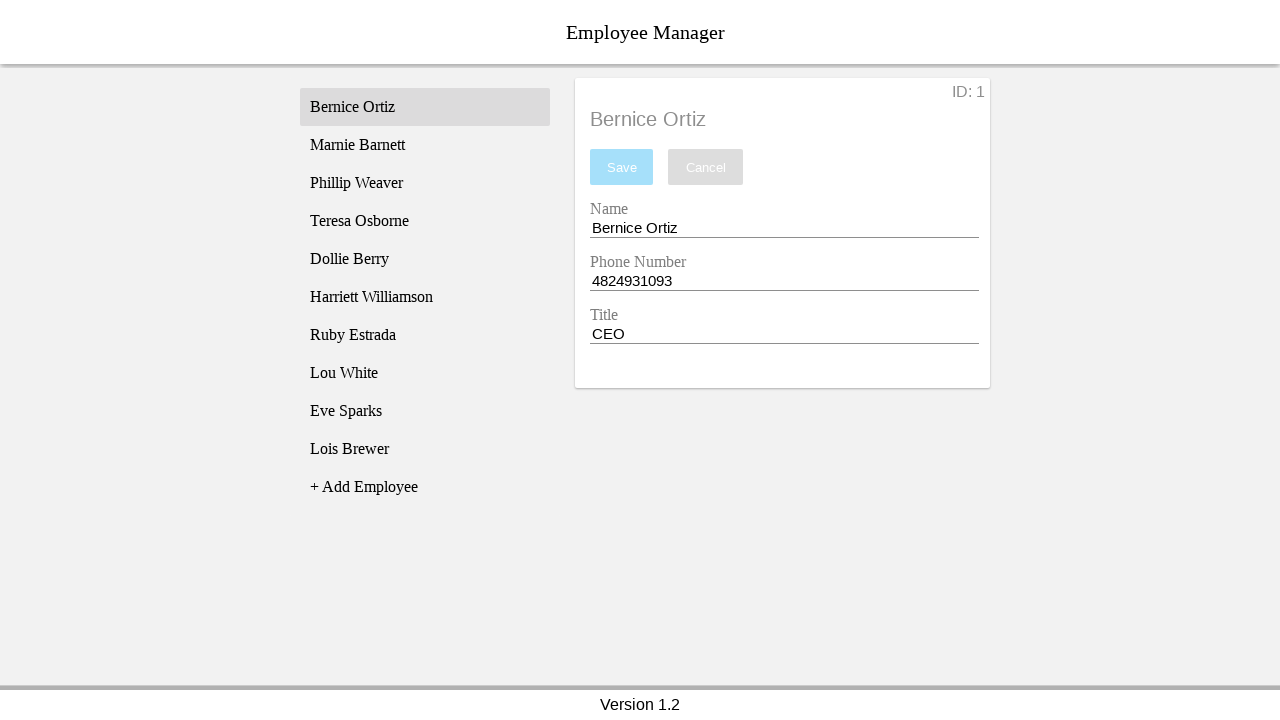